Tests file download functionality by clicking on a file link to initiate a download

Starting URL: http://the-internet.herokuapp.com/download

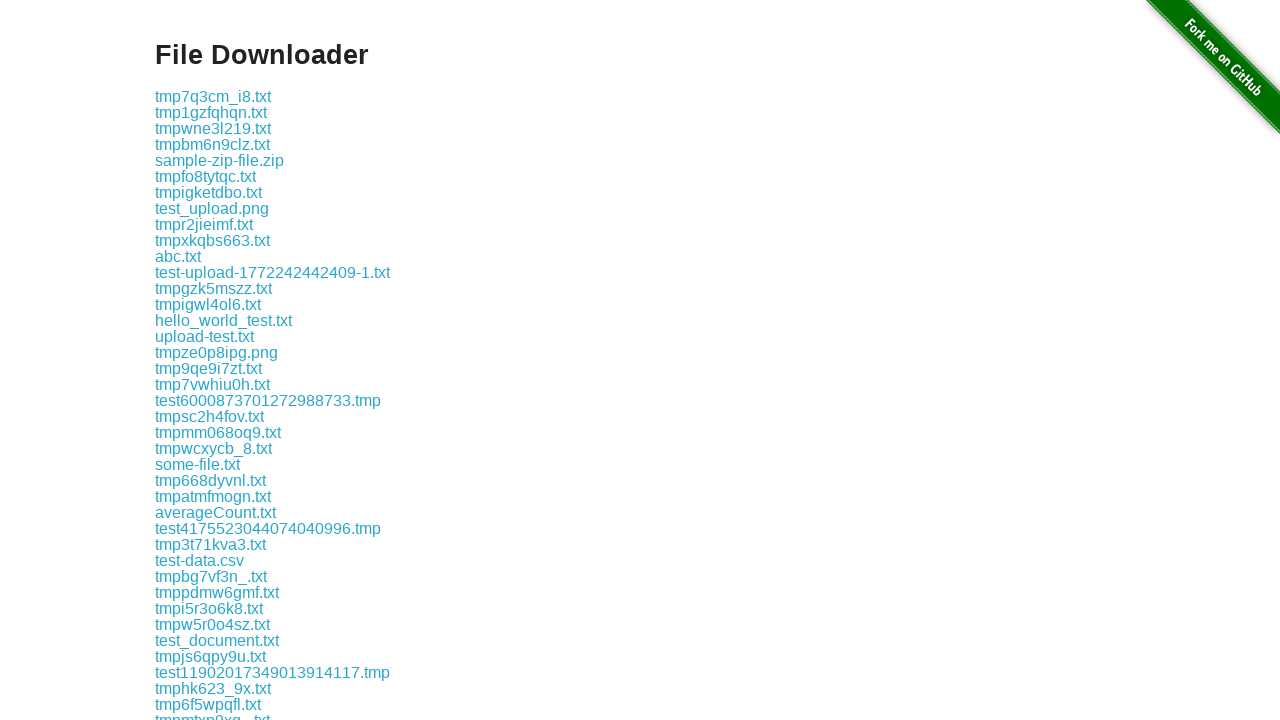

Clicked on file link to initiate download at (213, 96) on a[href*='.txt']
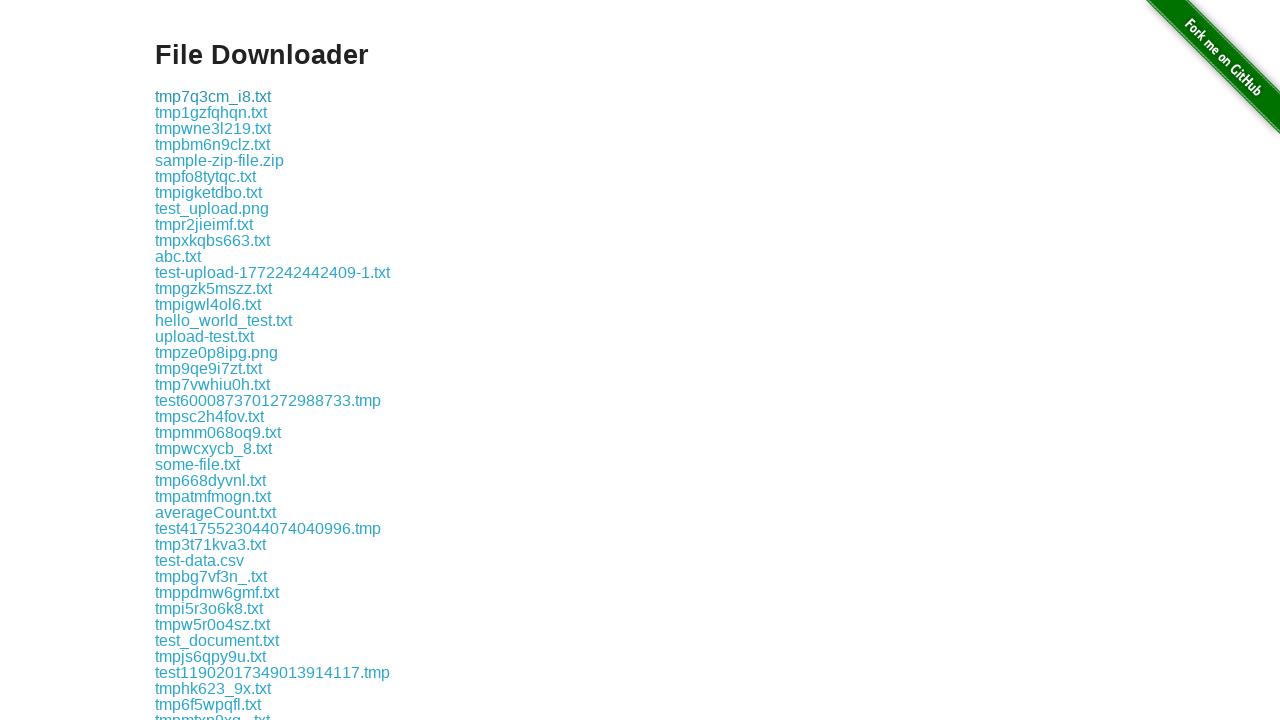

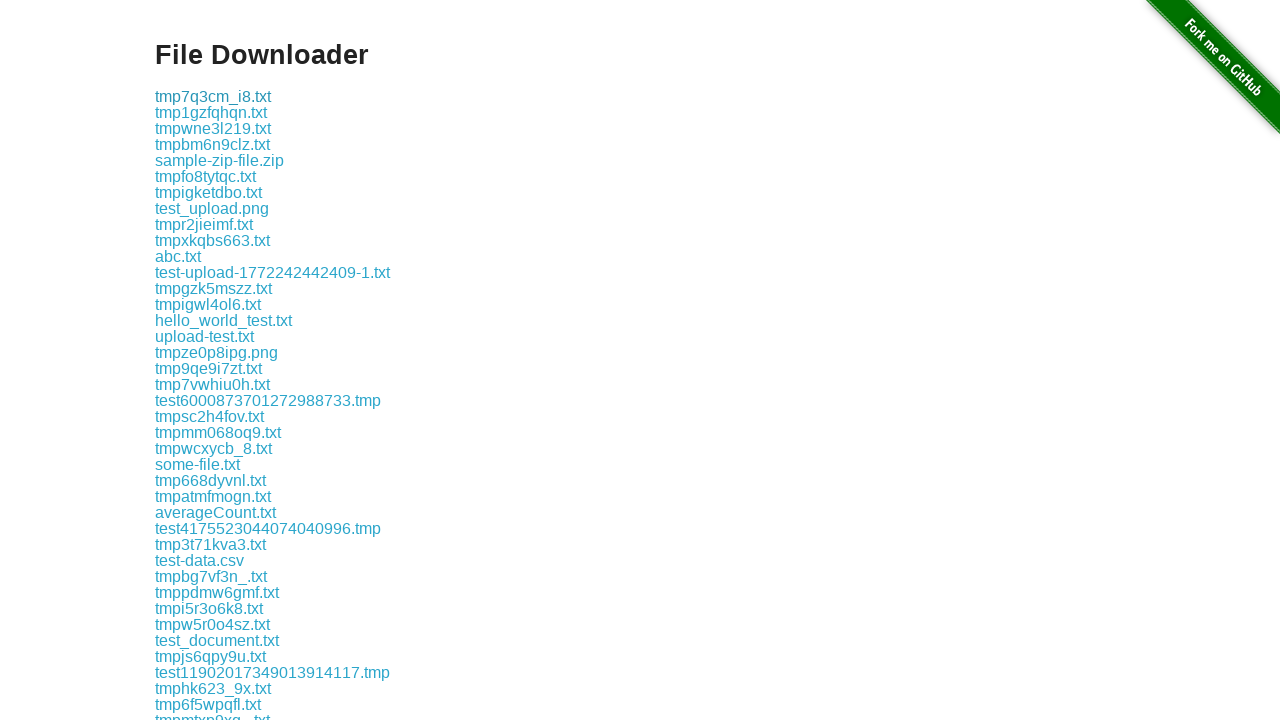